Tests various text box interactions on a practice page including typing text, appending text, clearing fields, and checking disabled/readonly states of input elements

Starting URL: https://letcode.in/edit

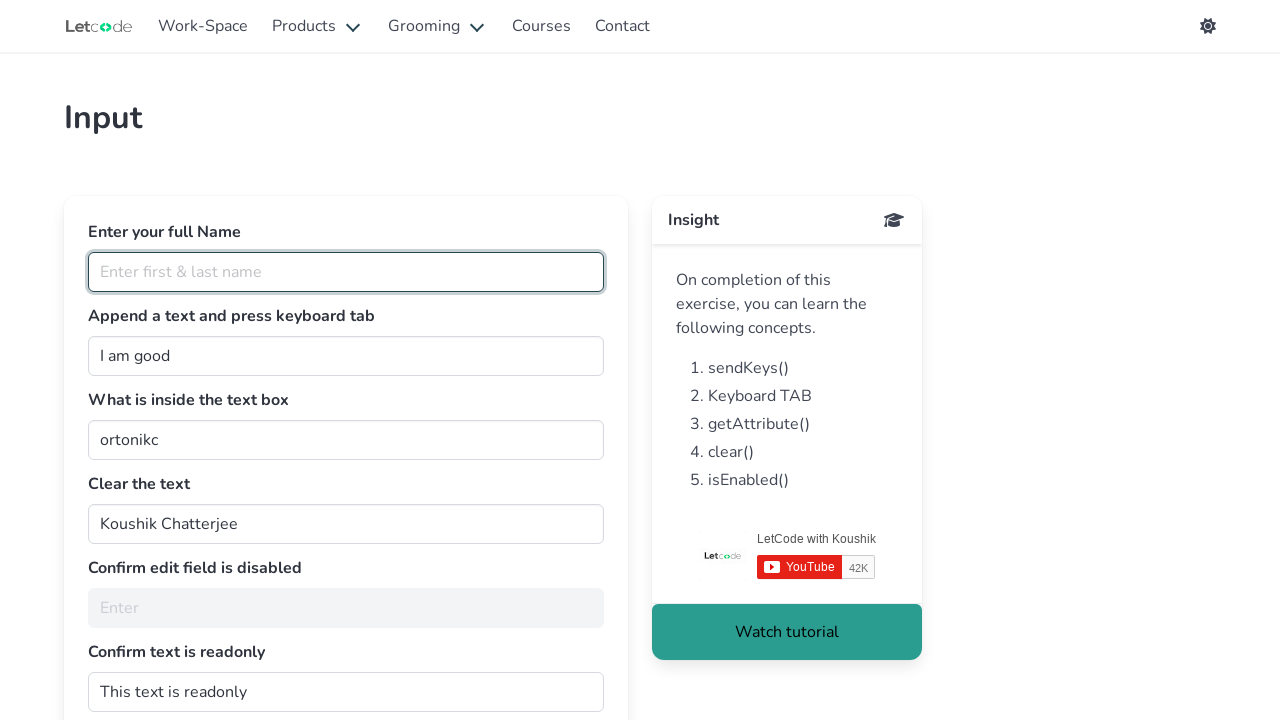

Entered 'nanthini' in the full name field on #fullName
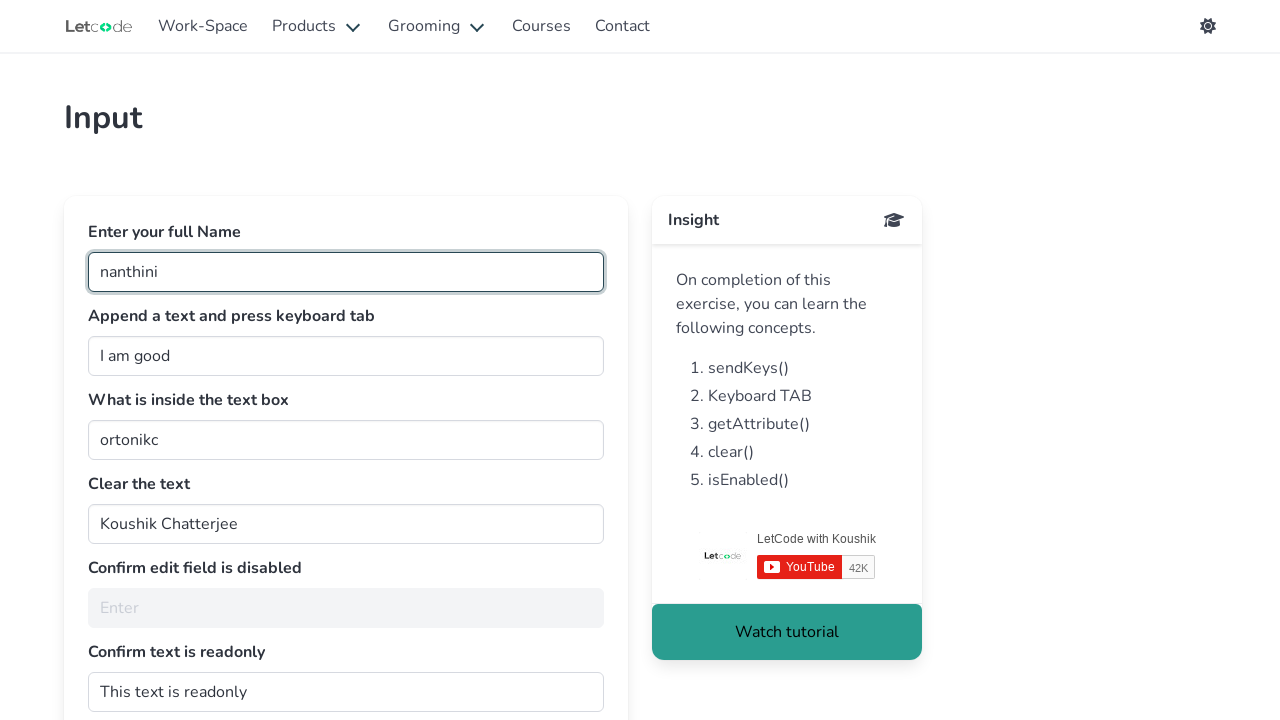

Appended ' girl' text to the join field on #join
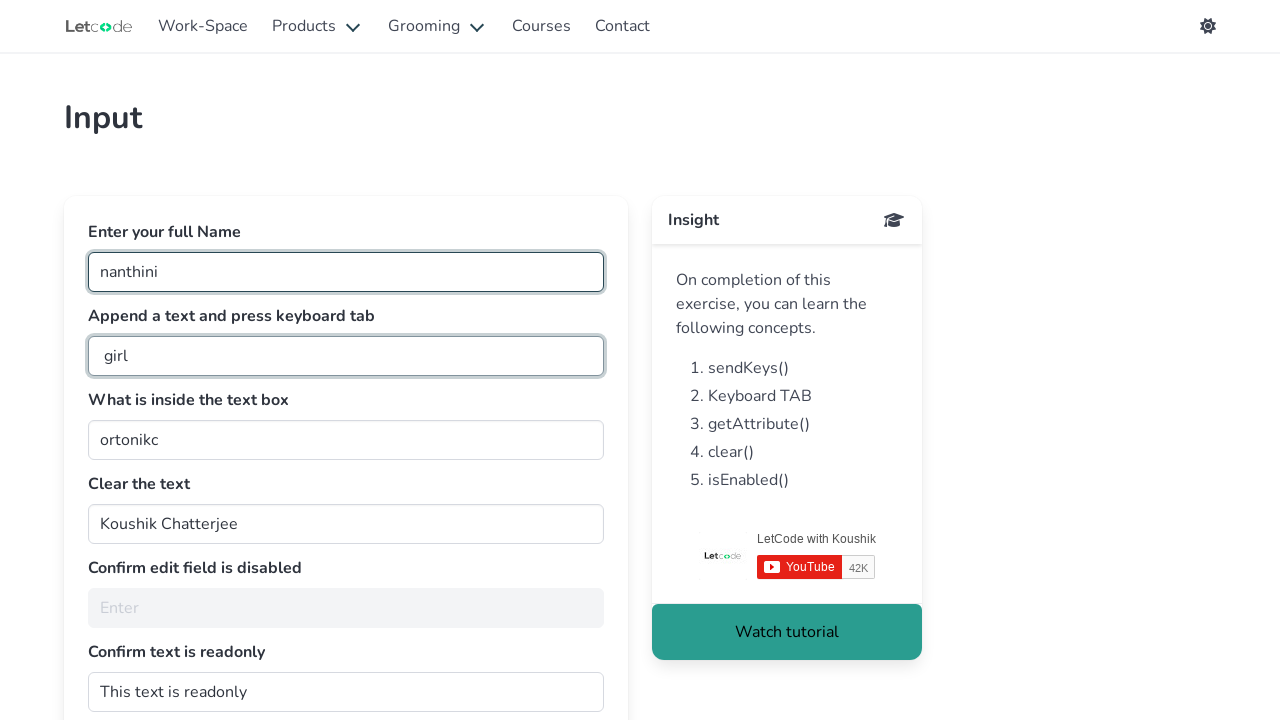

Waited for getMe field to load
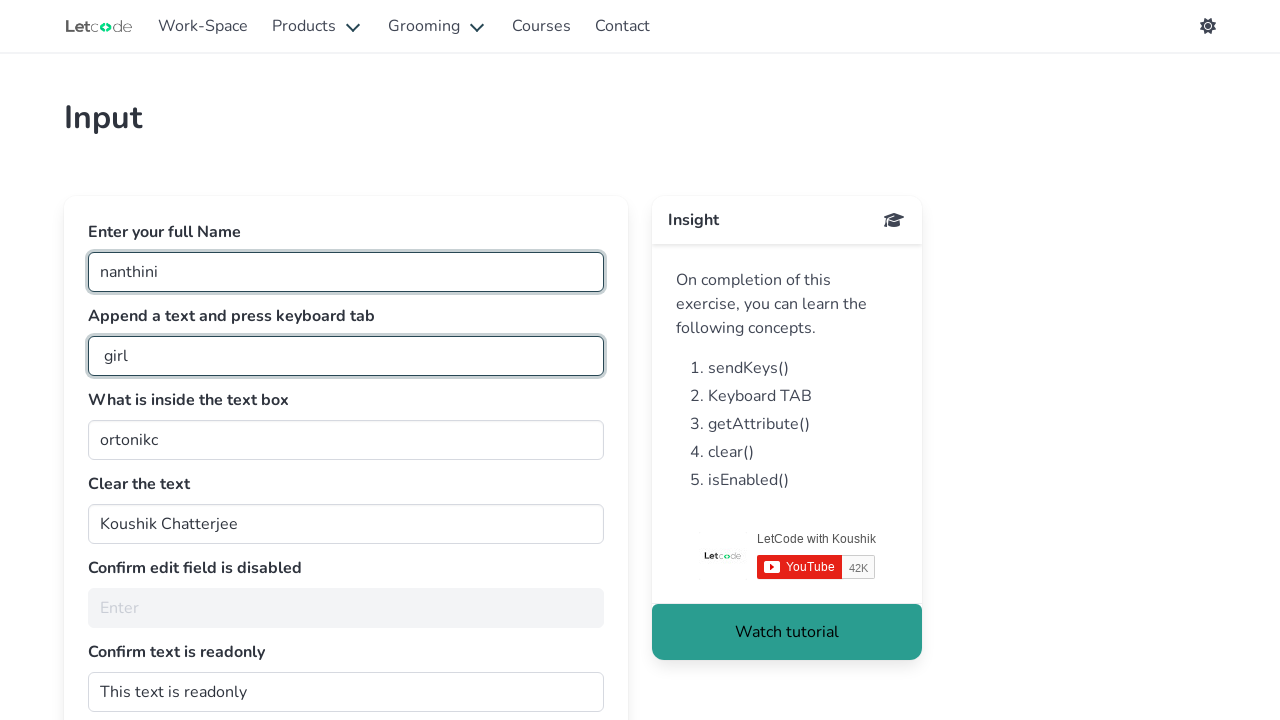

Cleared the clearMe input field on #clearMe
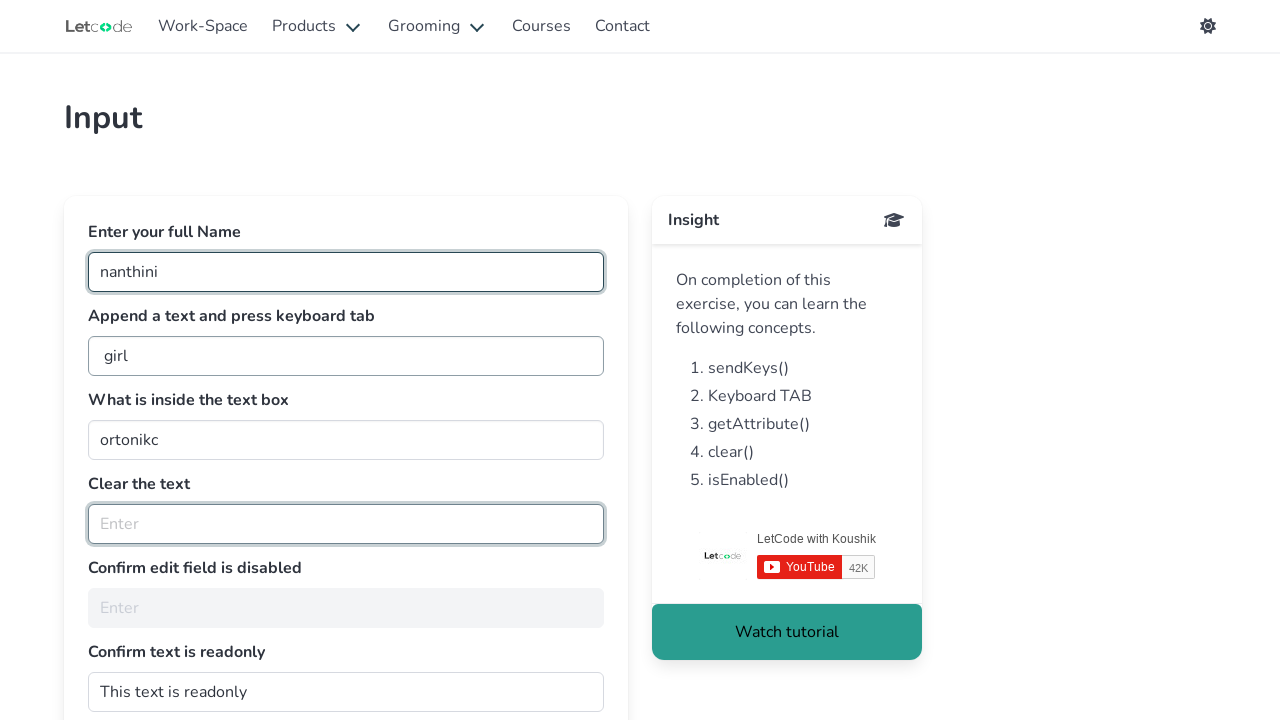

Verified disabled field (#noEdit) is present
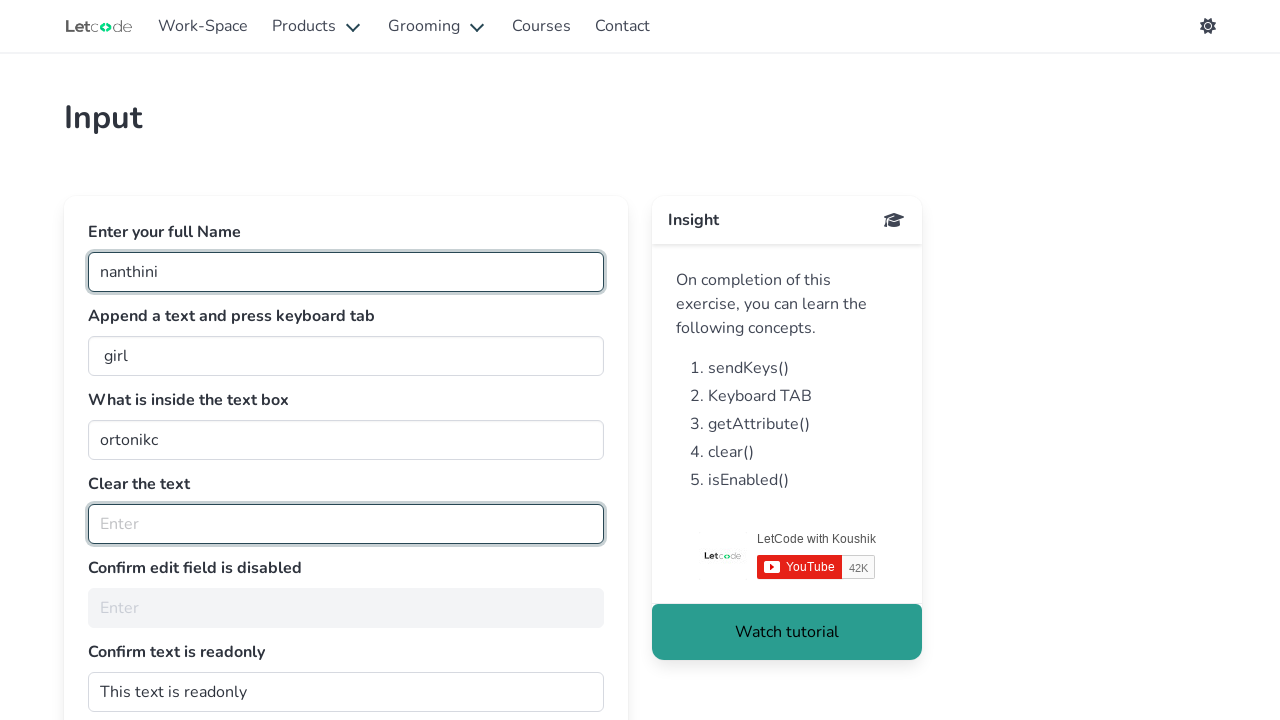

Verified readonly field (#dontwrite) is present
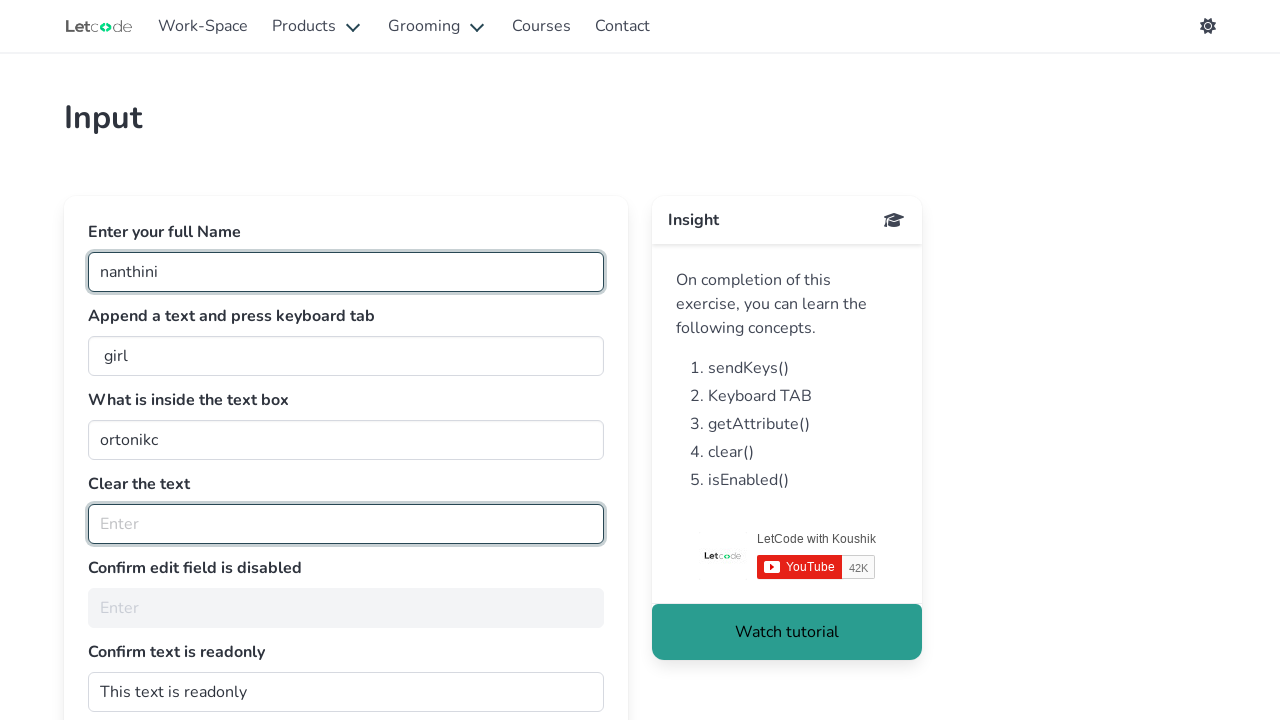

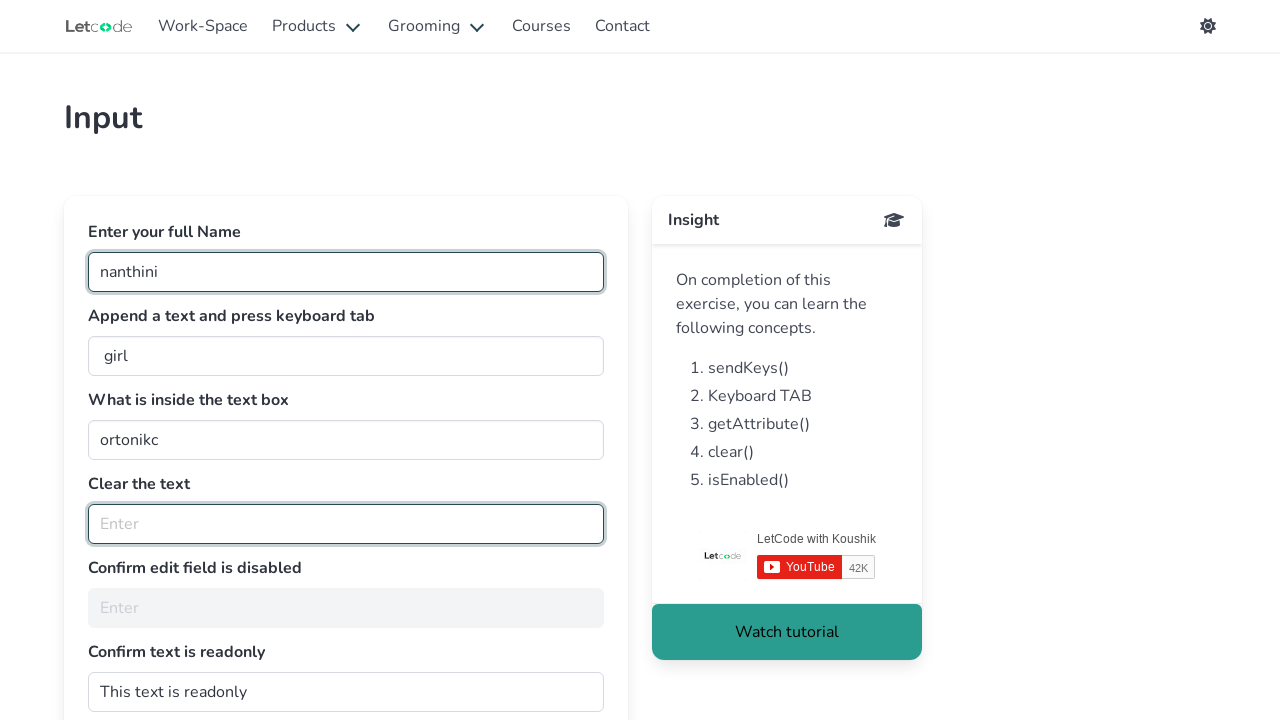